Navigates to Honda Two Wheelers India website and verifies the page loads successfully

Starting URL: https://www.honda2wheelersindia.com/

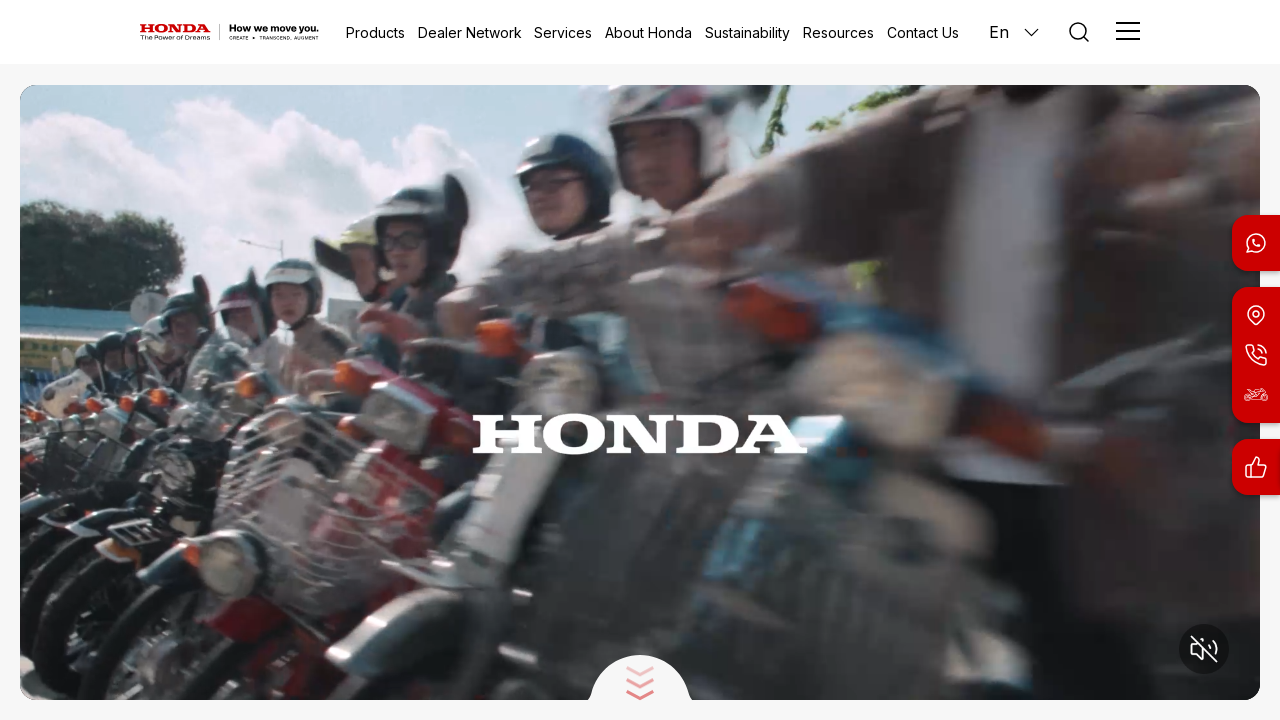

Waited for page to reach network idle state
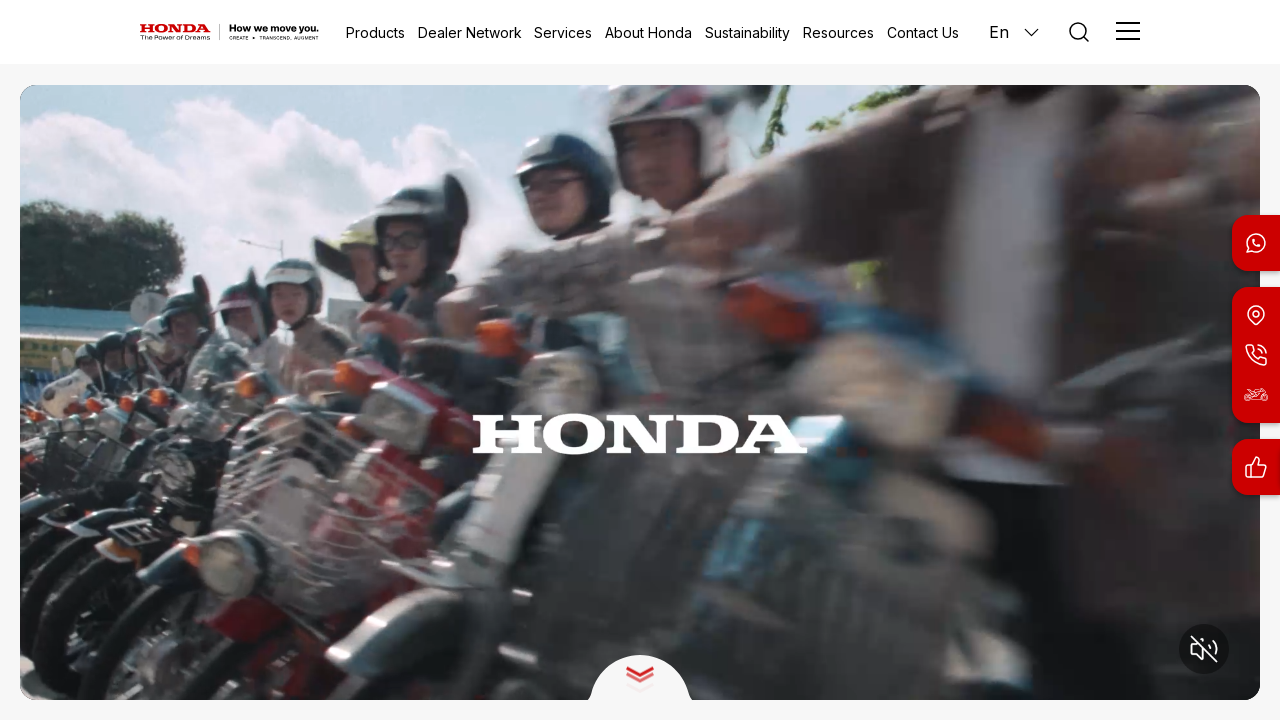

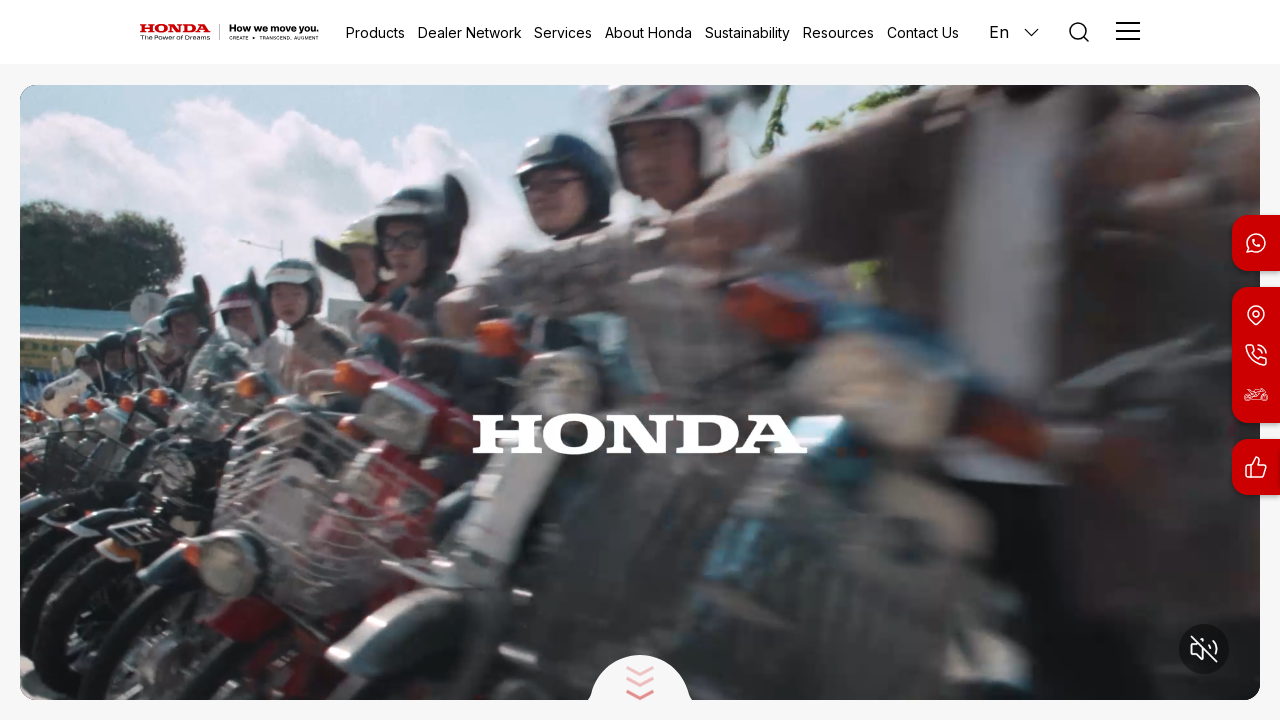